Tests FAQ accordion by clicking on question 3 about rental time calculation and verifying the answer text

Starting URL: https://qa-scooter.praktikum-services.ru/

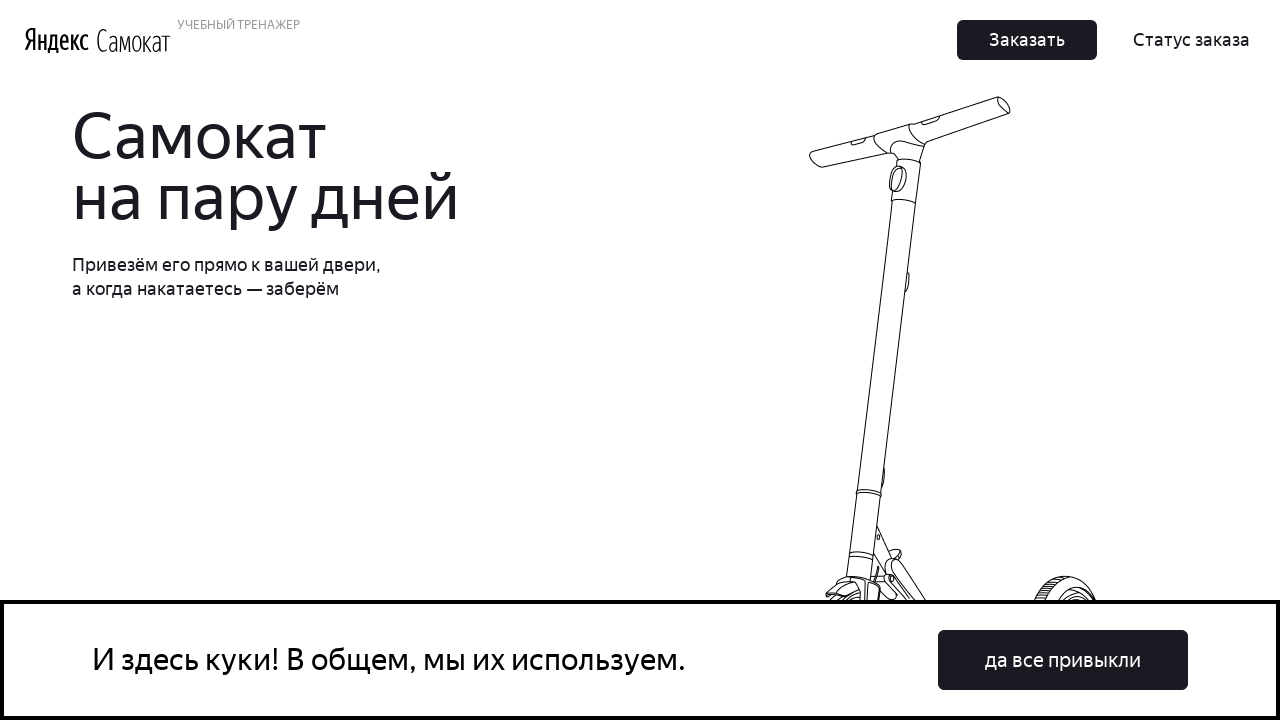

Scrolled to FAQ question 3 about rental time calculation
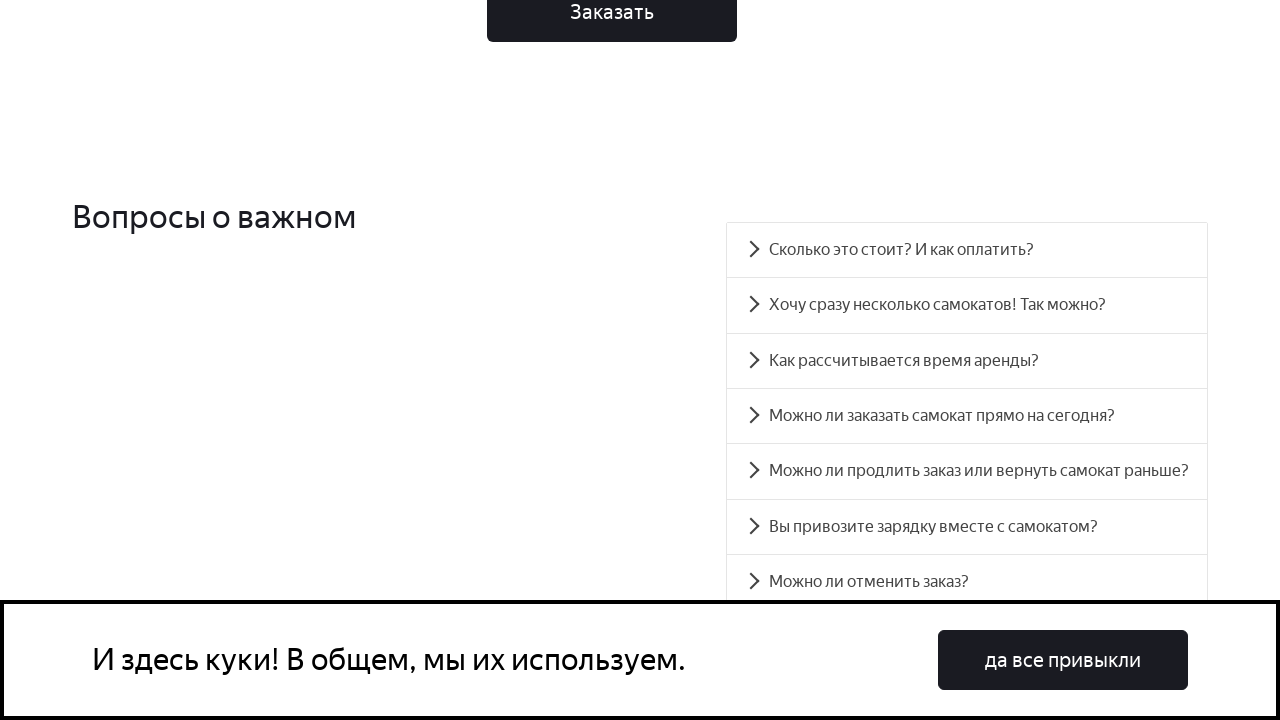

Clicked on FAQ question 3 to expand accordion at (967, 361) on #accordion__heading-2
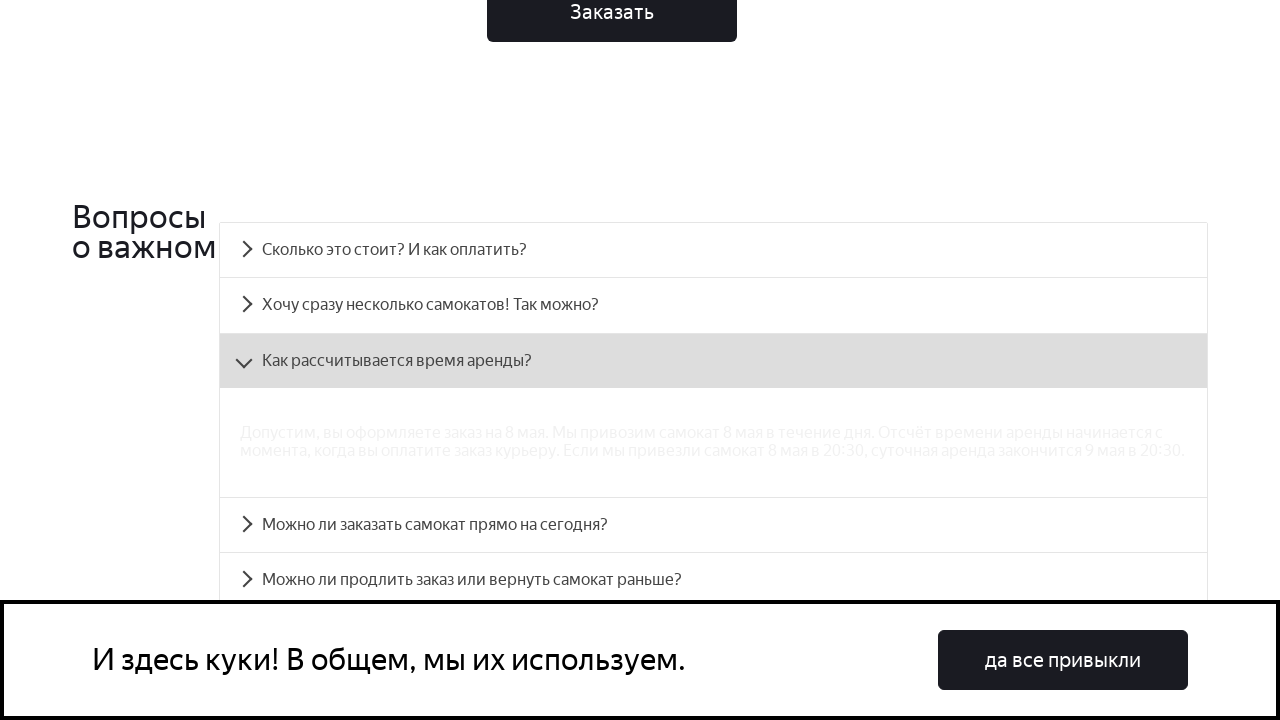

Answer panel became visible
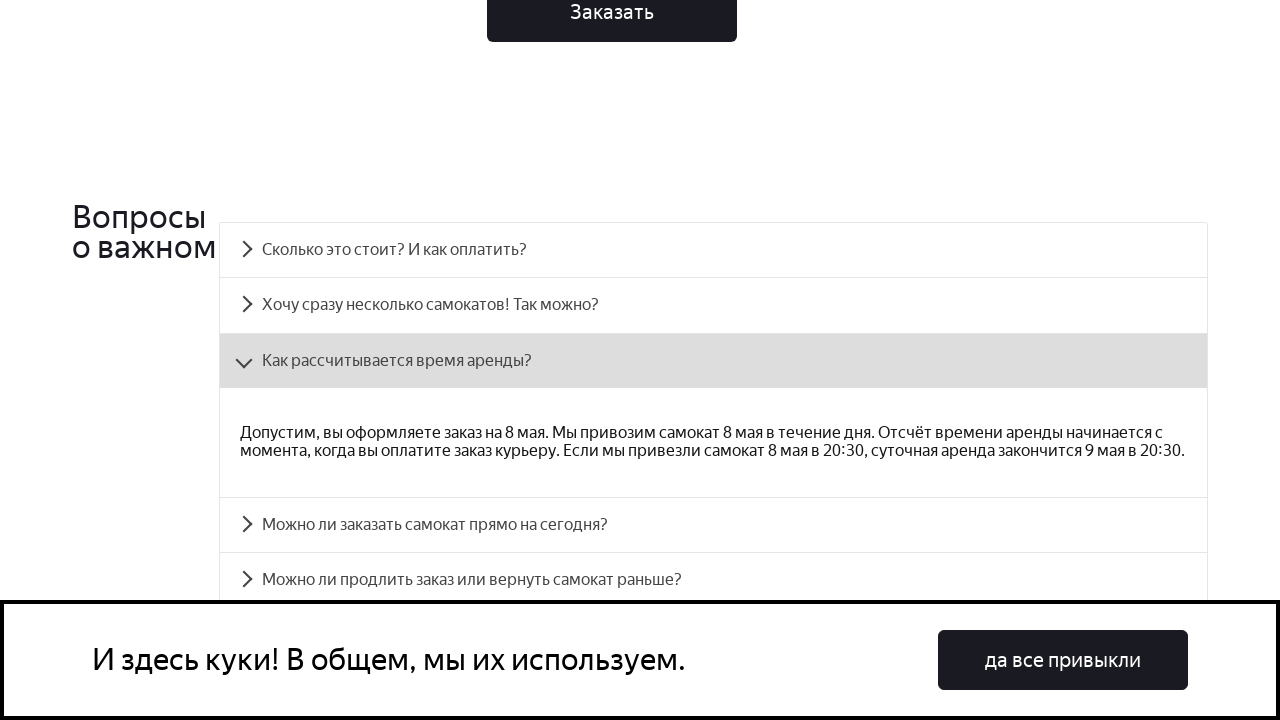

Retrieved answer text from accordion panel
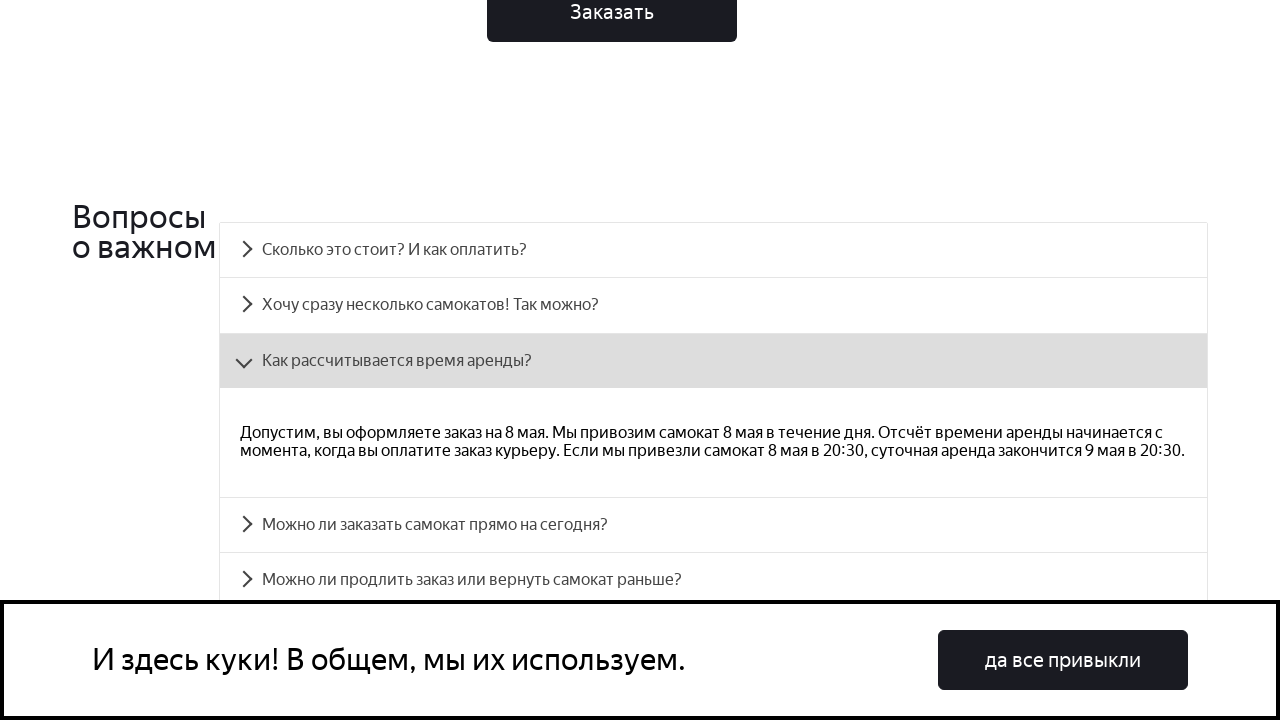

Verified that answer contains 'Отсчёт времени аренды начинается'
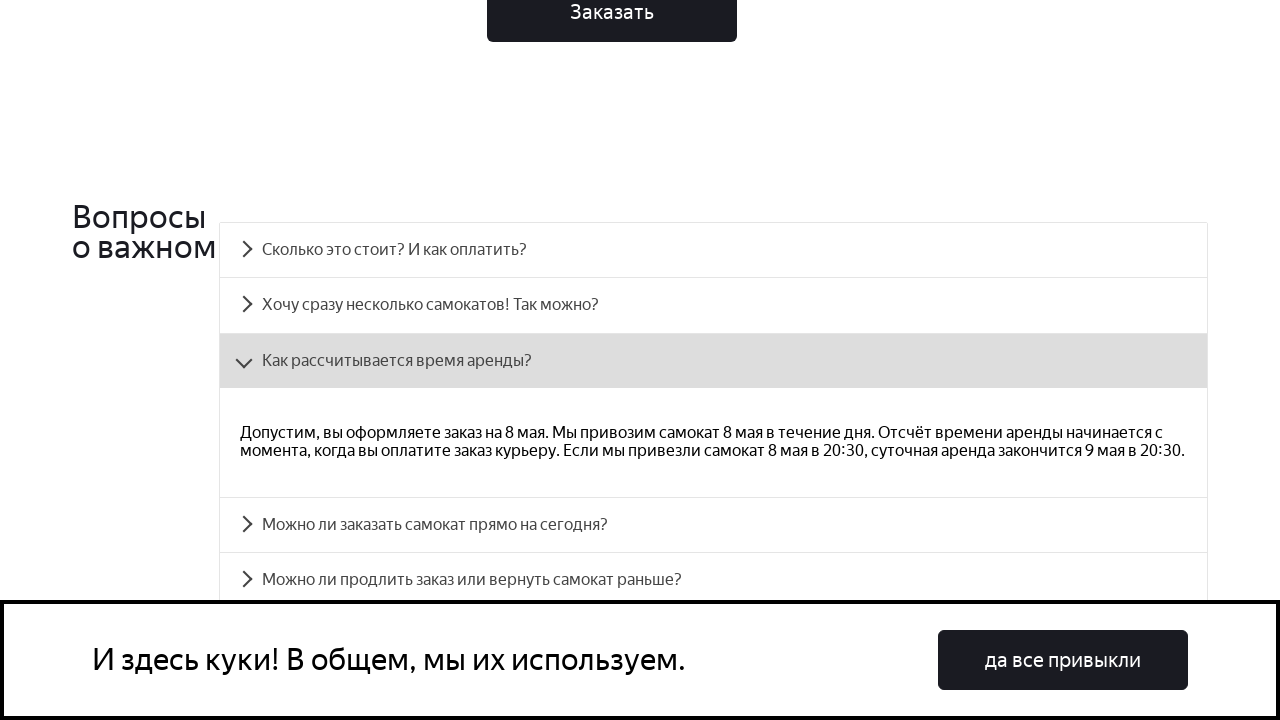

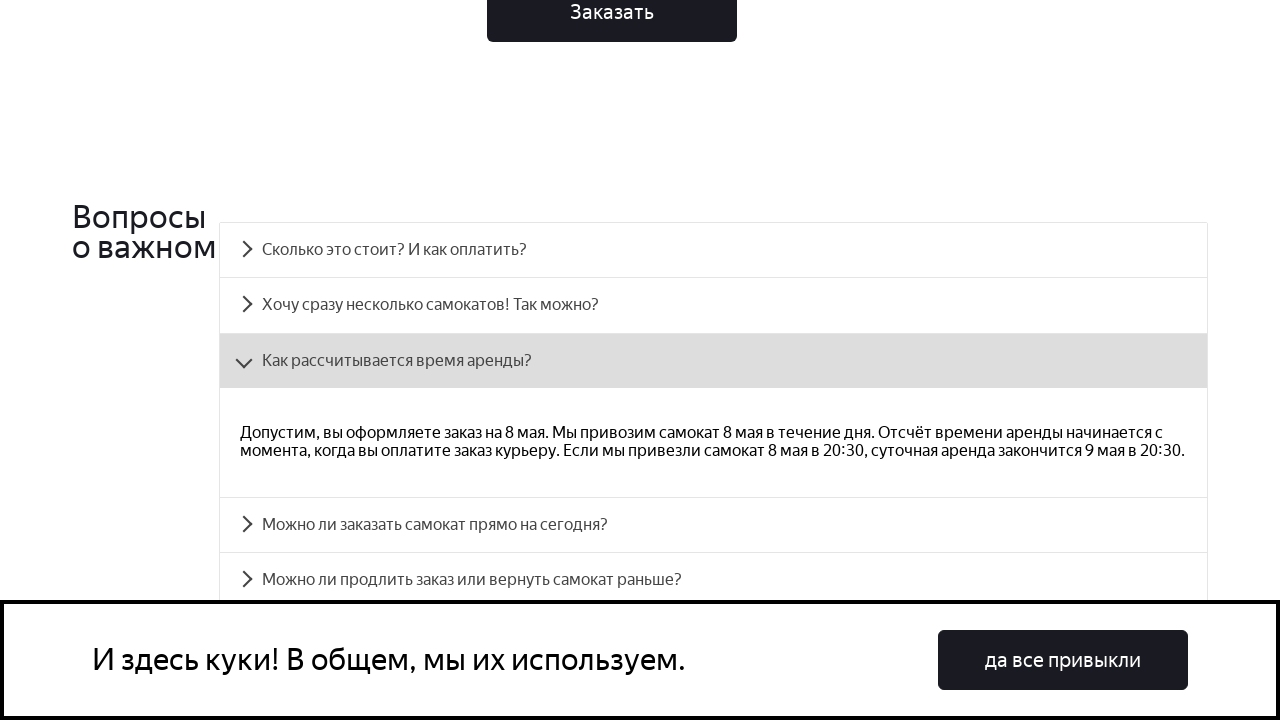